Tests checkbox functionality by clicking a single checkbox to check and uncheck it, then iterates through multiple checkboxes and clicks the one with value "Option-3".

Starting URL: https://syntaxprojects.com/basic-checkbox-demo.php

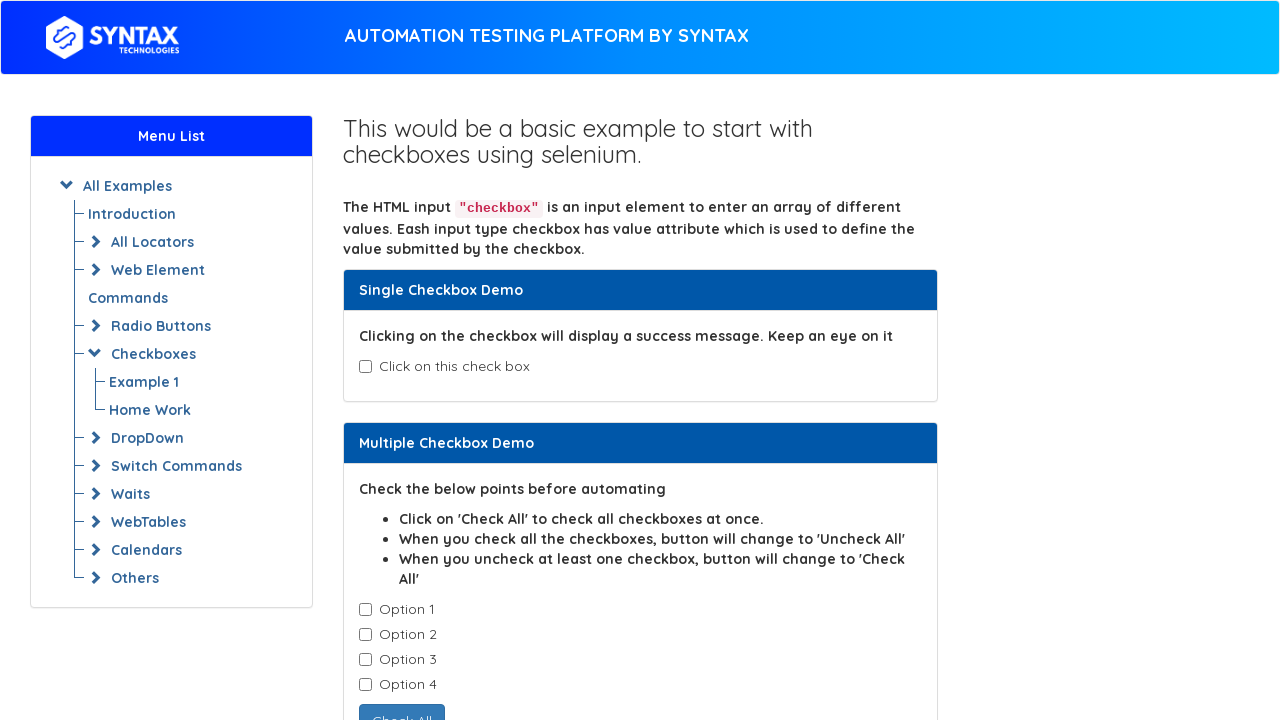

Clicked single checkbox to check it at (365, 367) on input#isAgeSelected
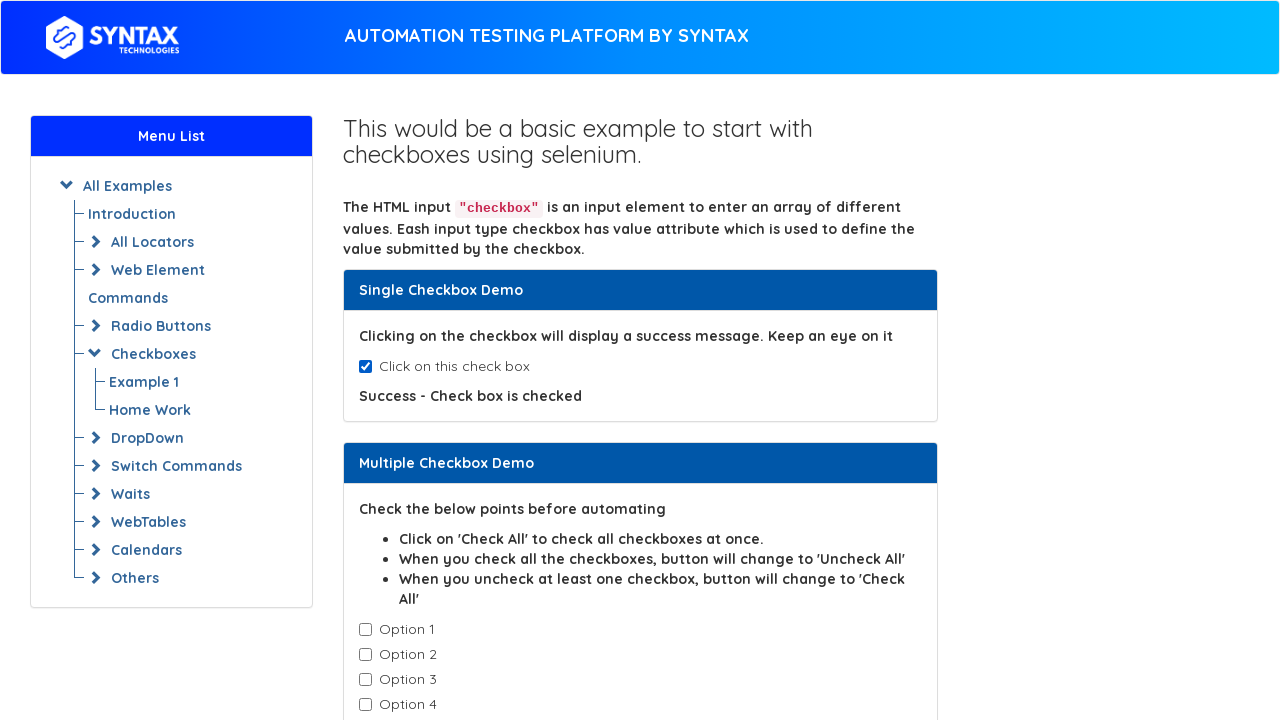

Waited 2 seconds
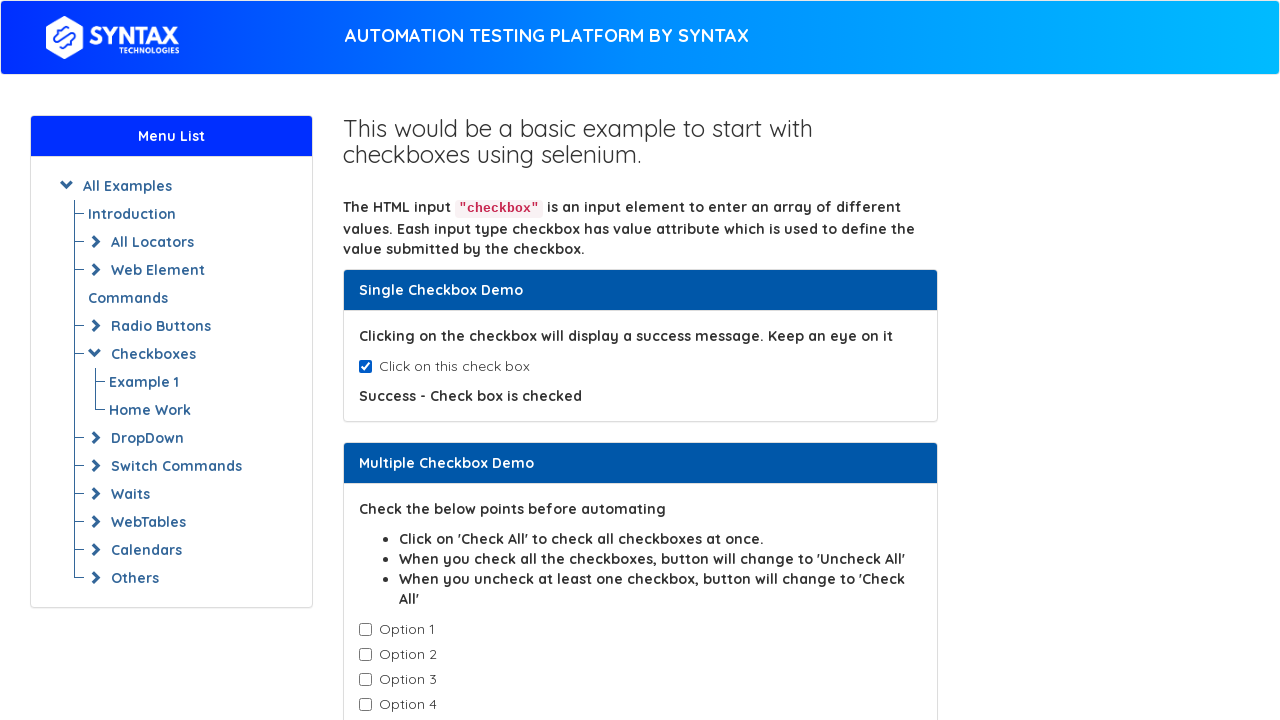

Clicked single checkbox to uncheck it at (365, 367) on input#isAgeSelected
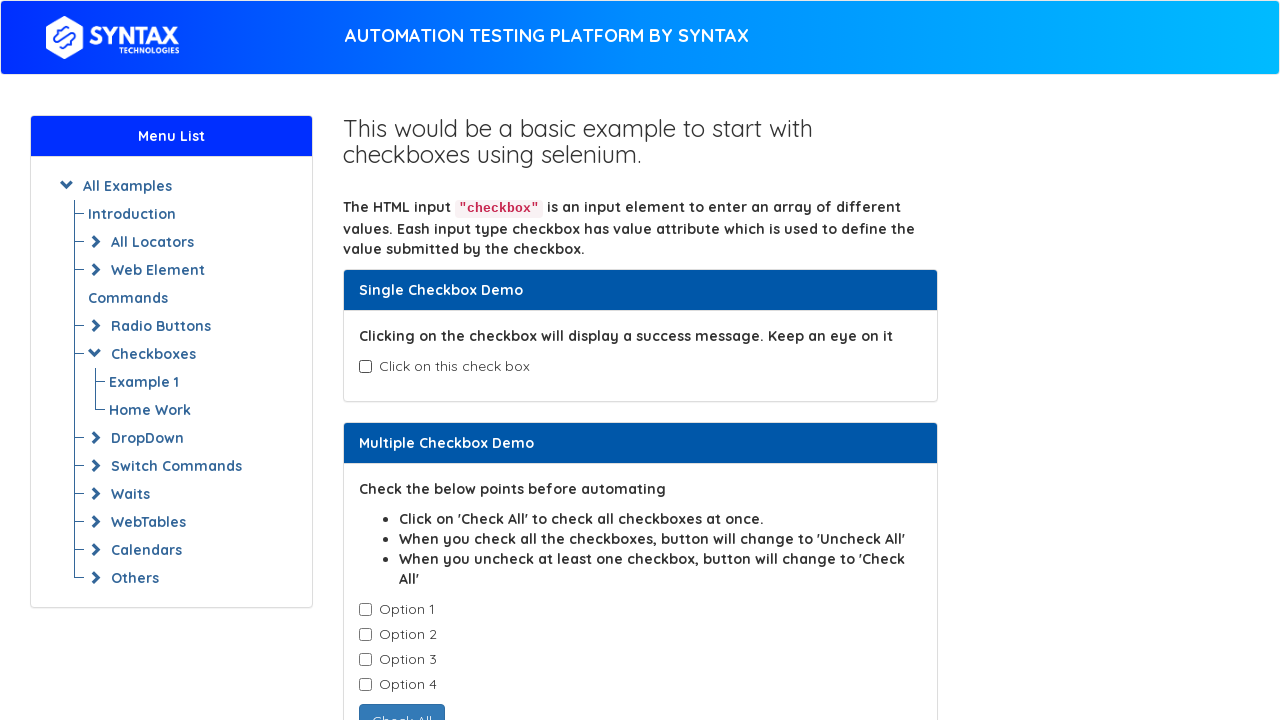

Located all checkboxes with class 'cb1-element', found 4 total
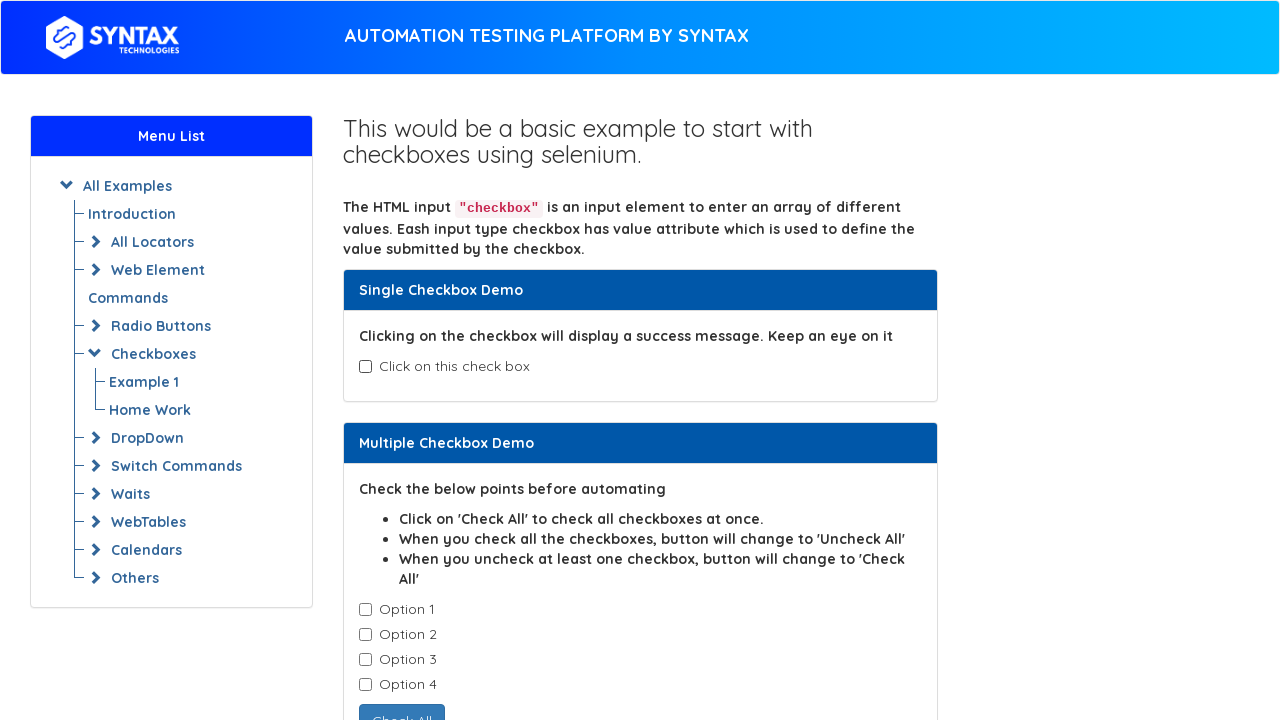

Clicked checkbox with value 'Option-3' at index 2 at (365, 660) on xpath=//input[@class='cb1-element'] >> nth=2
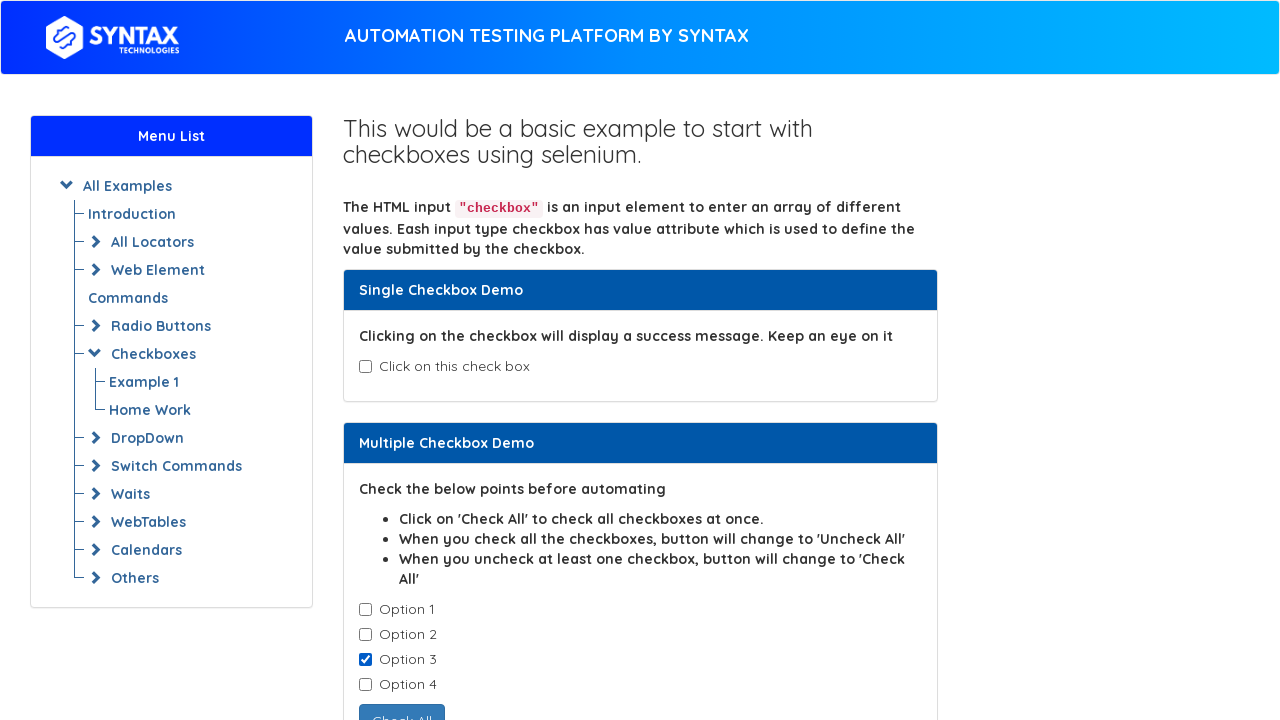

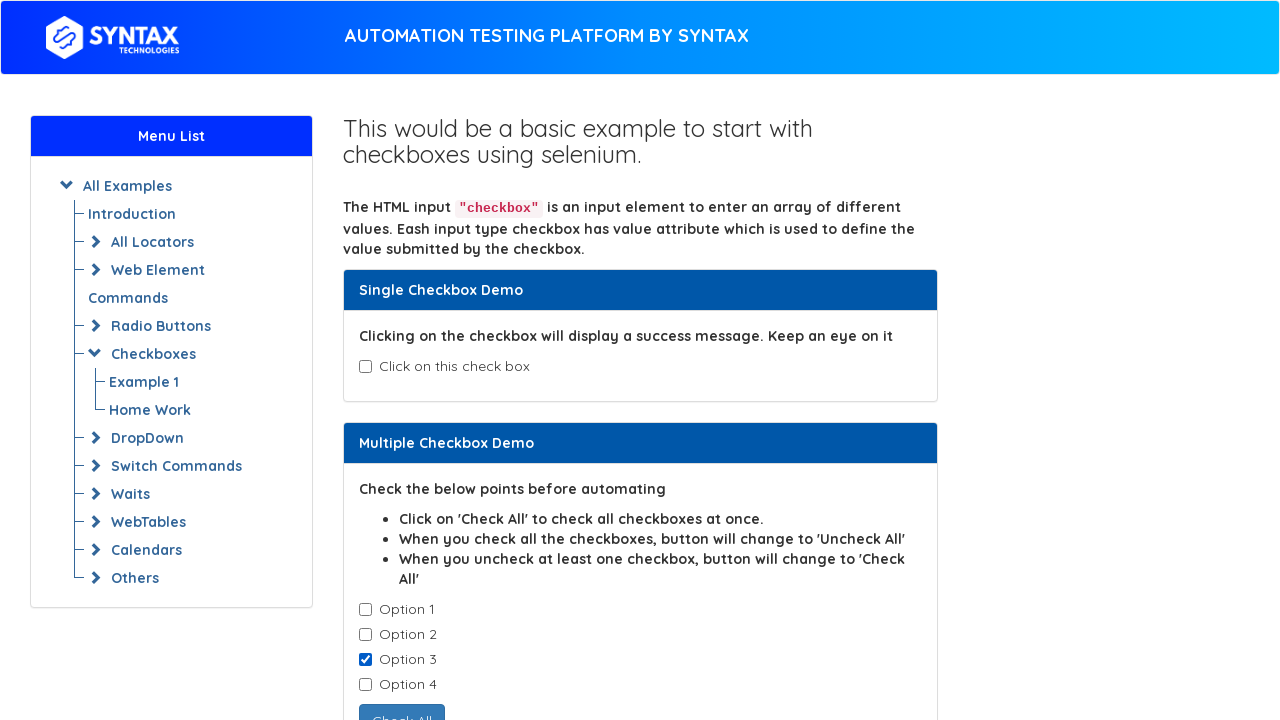